Tests iframe interaction by switching to an iframe, clicking a button inside it, then switching back to the main page and clicking a menu button

Starting URL: https://www.w3schools.com/js/tryit.asp?filename=tryjs_myfirst

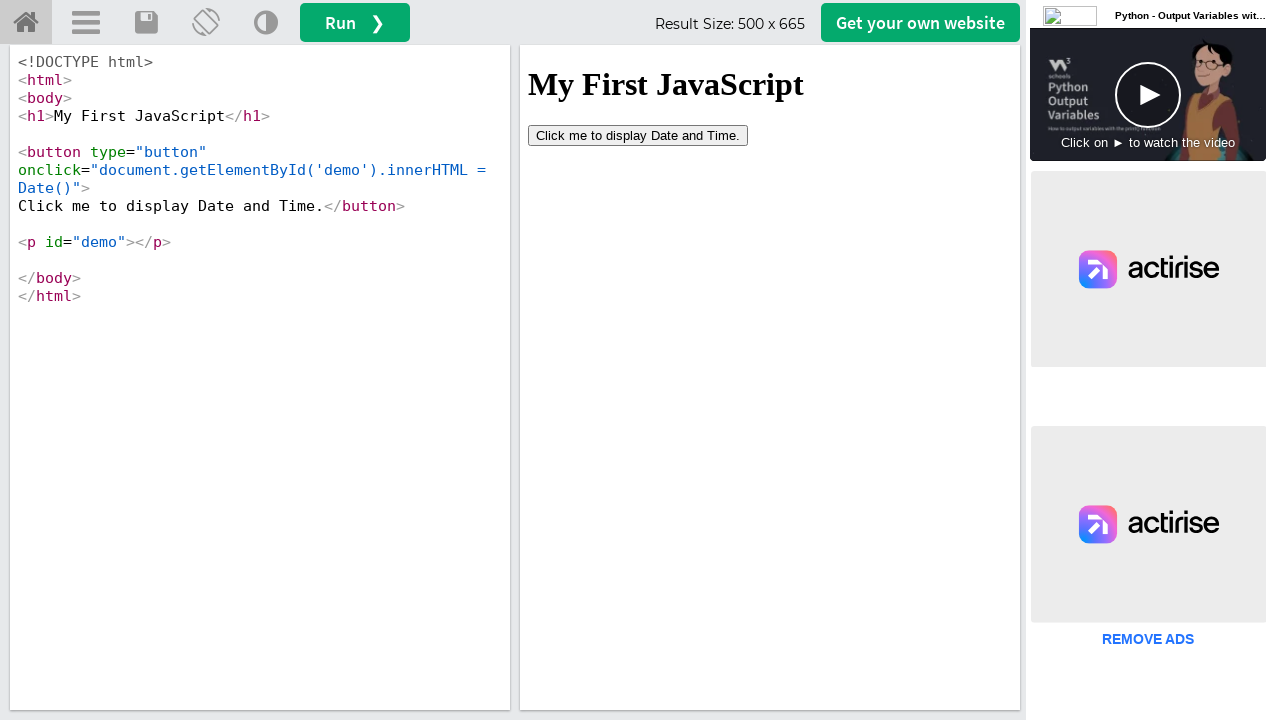

Located iframe with id 'iframeResult'
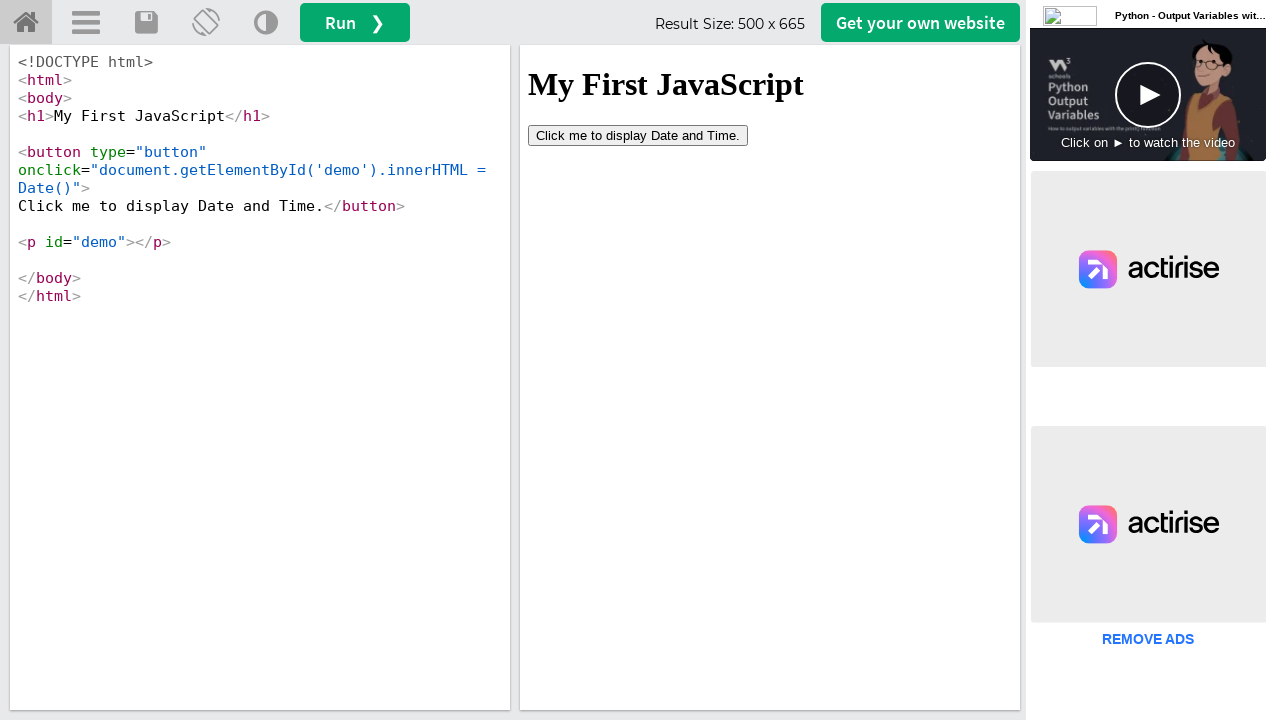

Clicked button inside the iframe at (638, 135) on iframe#iframeResult >> internal:control=enter-frame >> button[type='button']
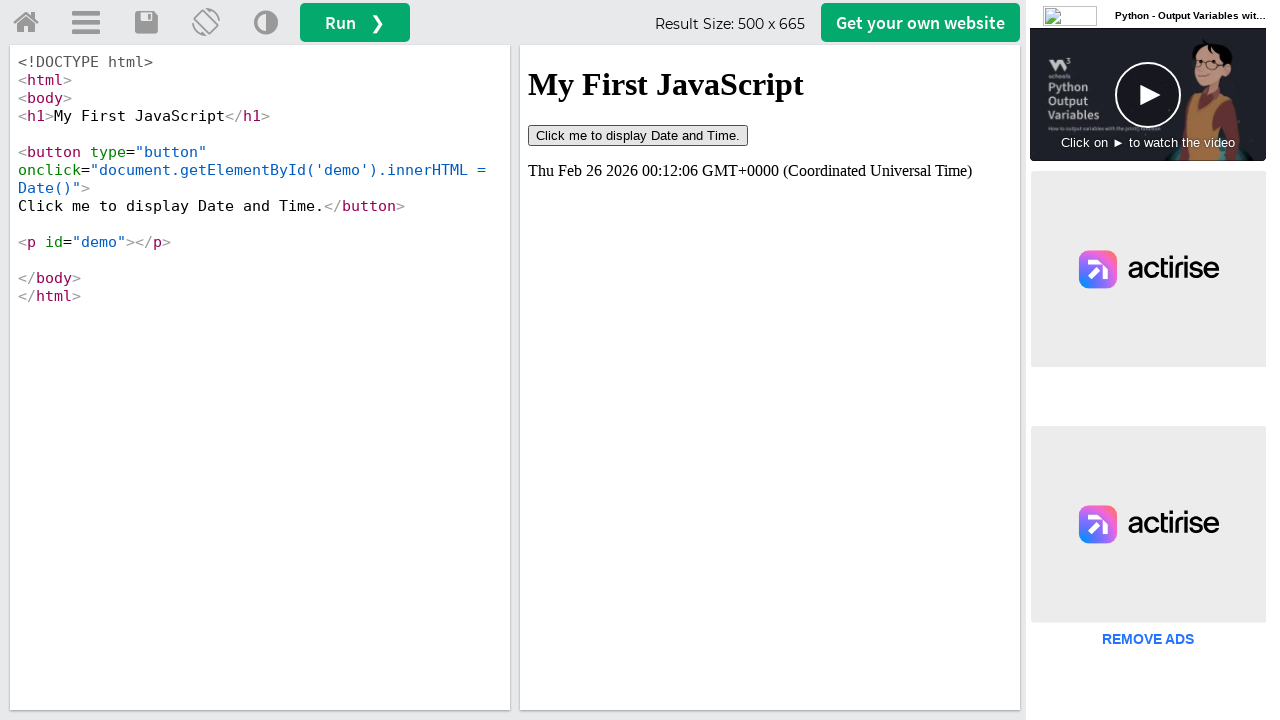

Clicked menu button on main page after switching back from iframe at (86, 23) on a#menuButton
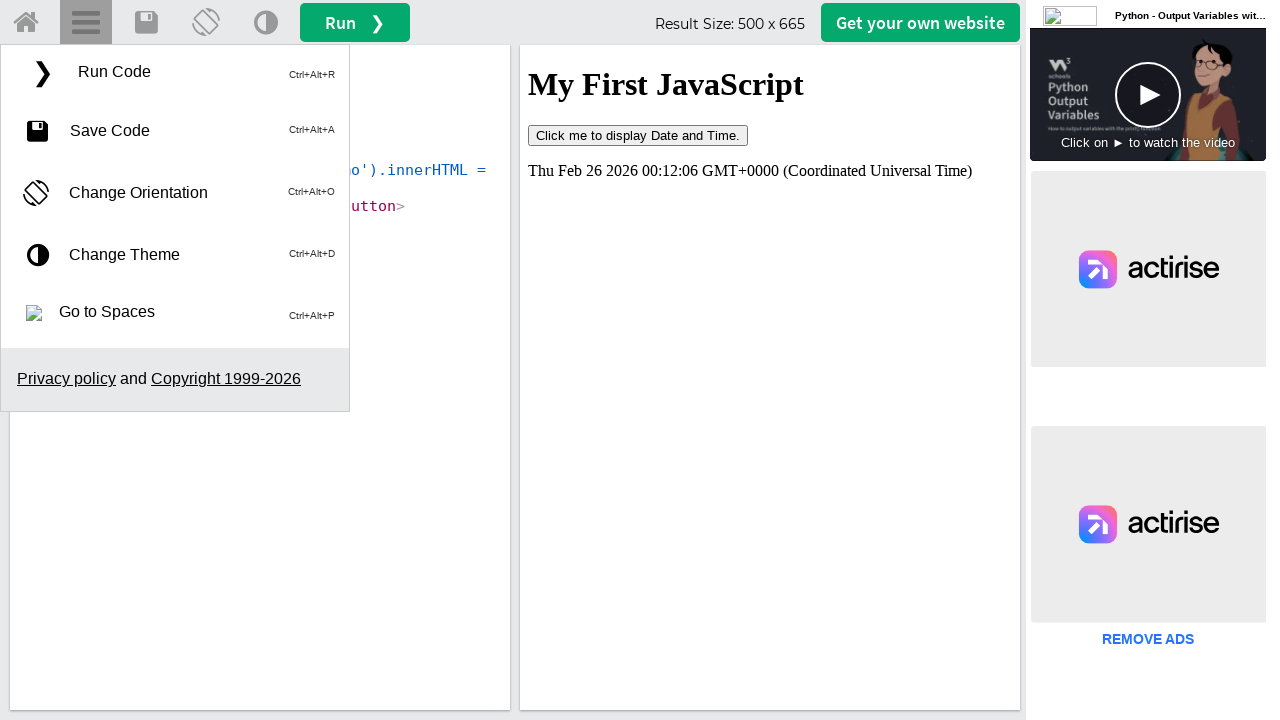

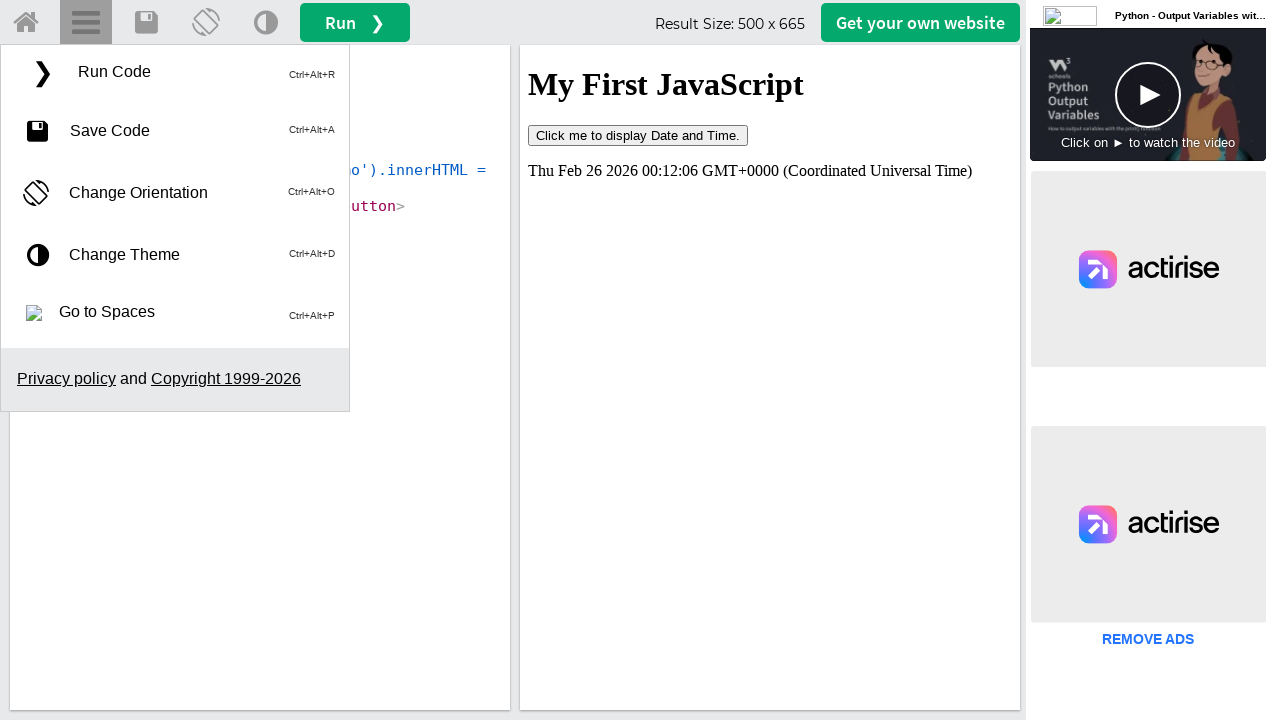